Tests an e-commerce flow by searching for products, adding items to cart based on product name, and proceeding through checkout

Starting URL: https://rahulshettyacademy.com/seleniumPractise/#/

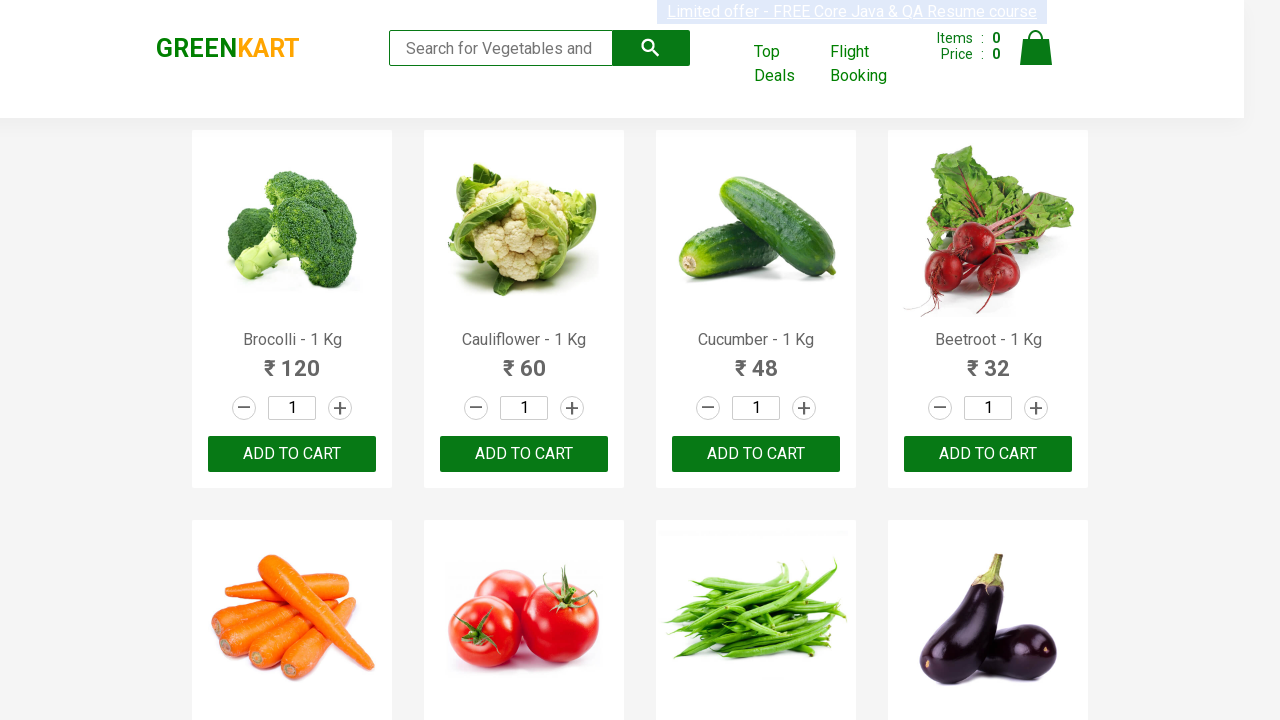

Filled search field with 'ca' to search for products on .search-keyword
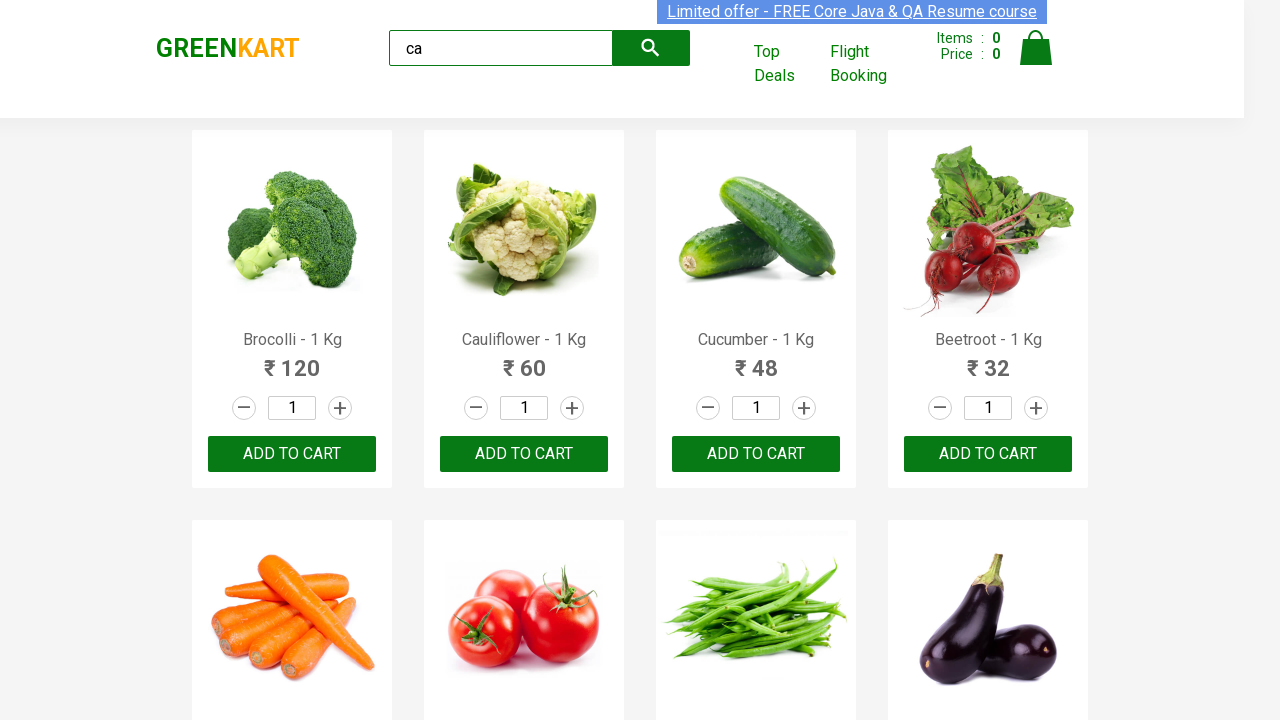

Pressed Enter to submit product search on .search-keyword
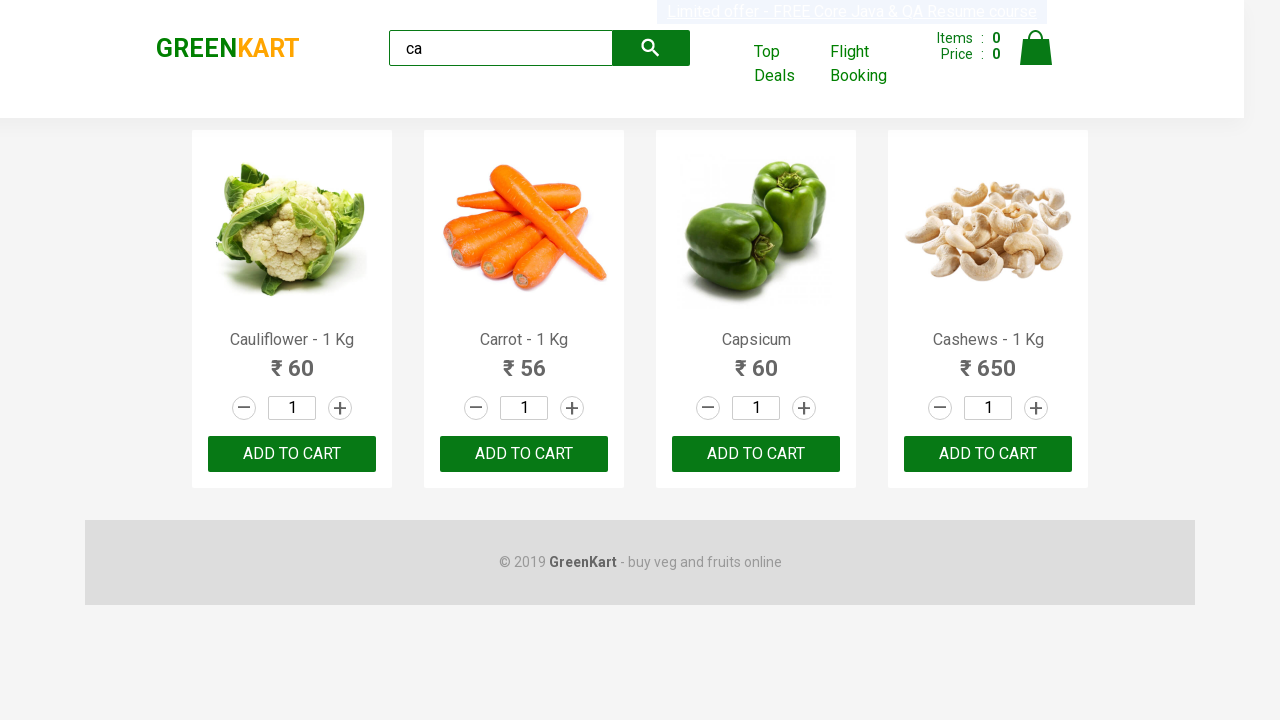

Products loaded on the page
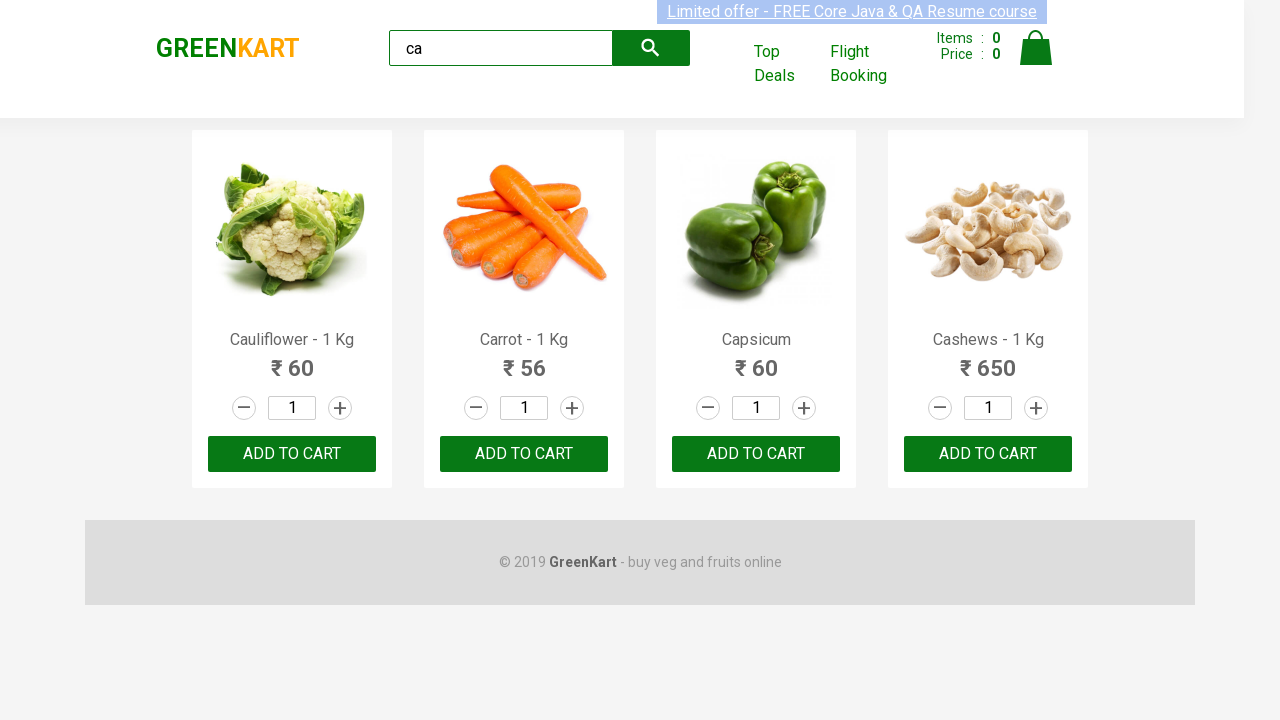

Clicked ADD TO CART button for the second product at (524, 454) on :nth-child(2) > .product-action > button
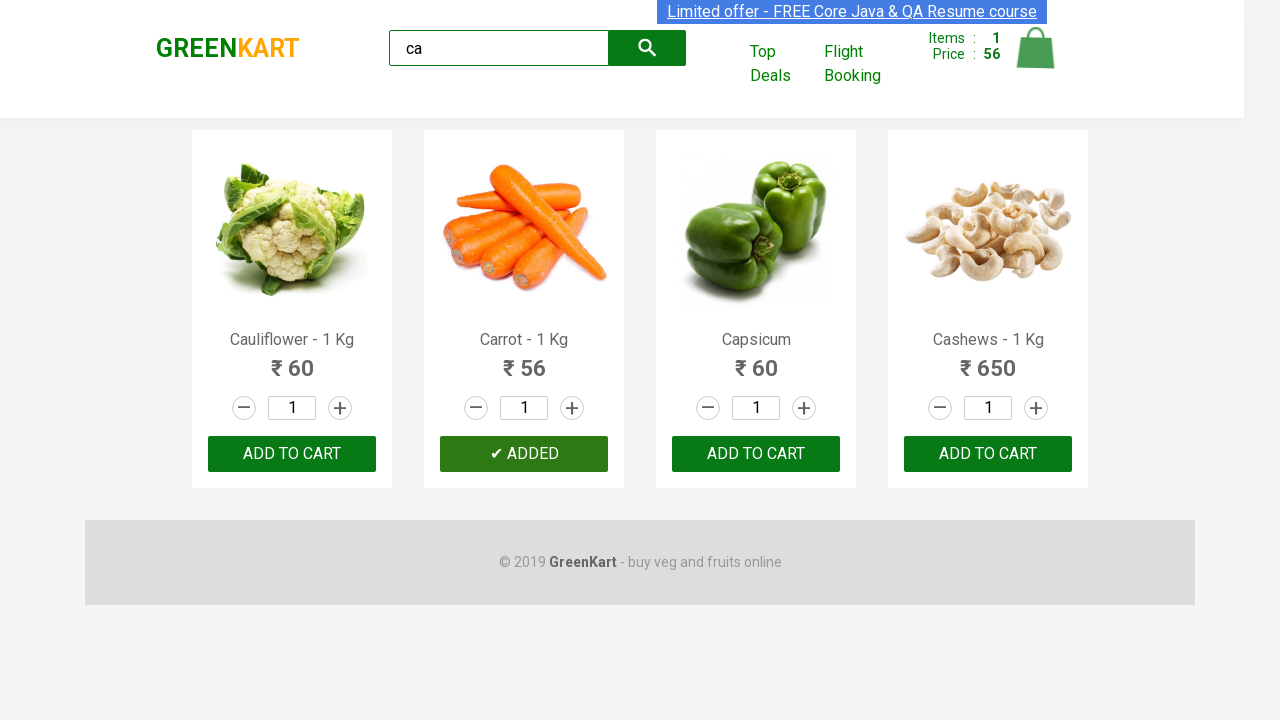

Retrieved all product elements from the page
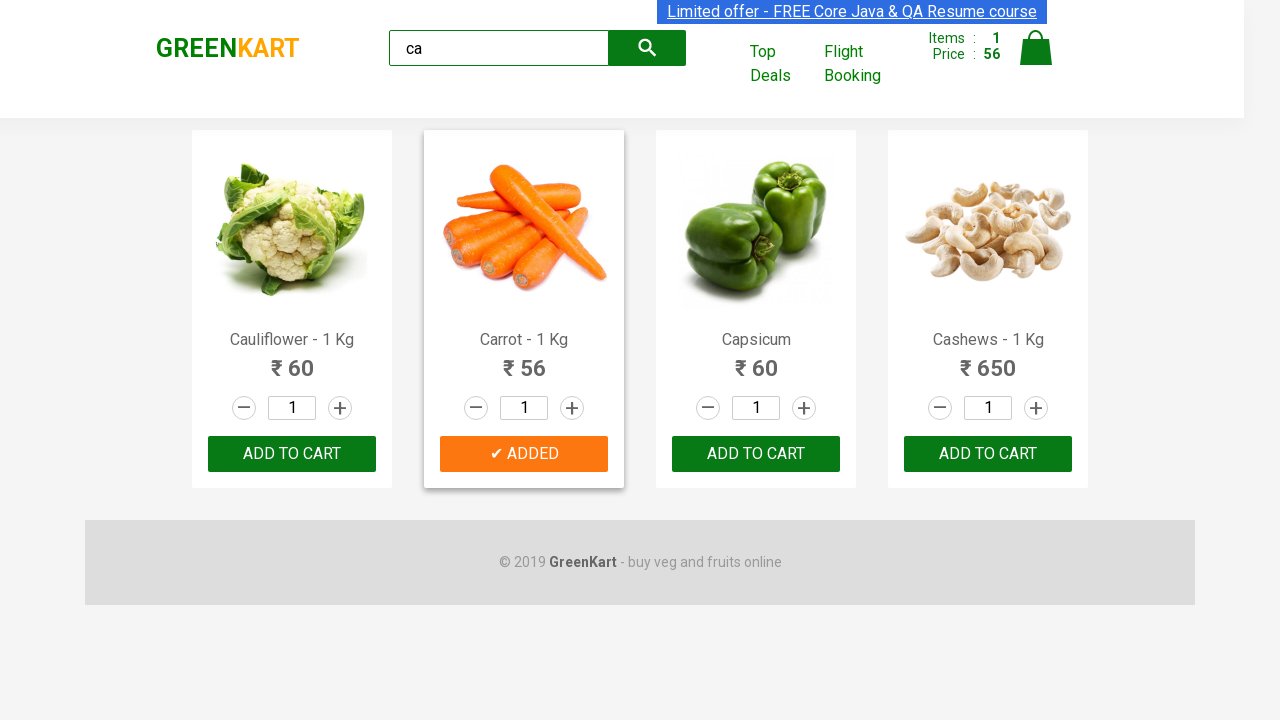

Retrieved product name: Cauliflower - 1 Kg
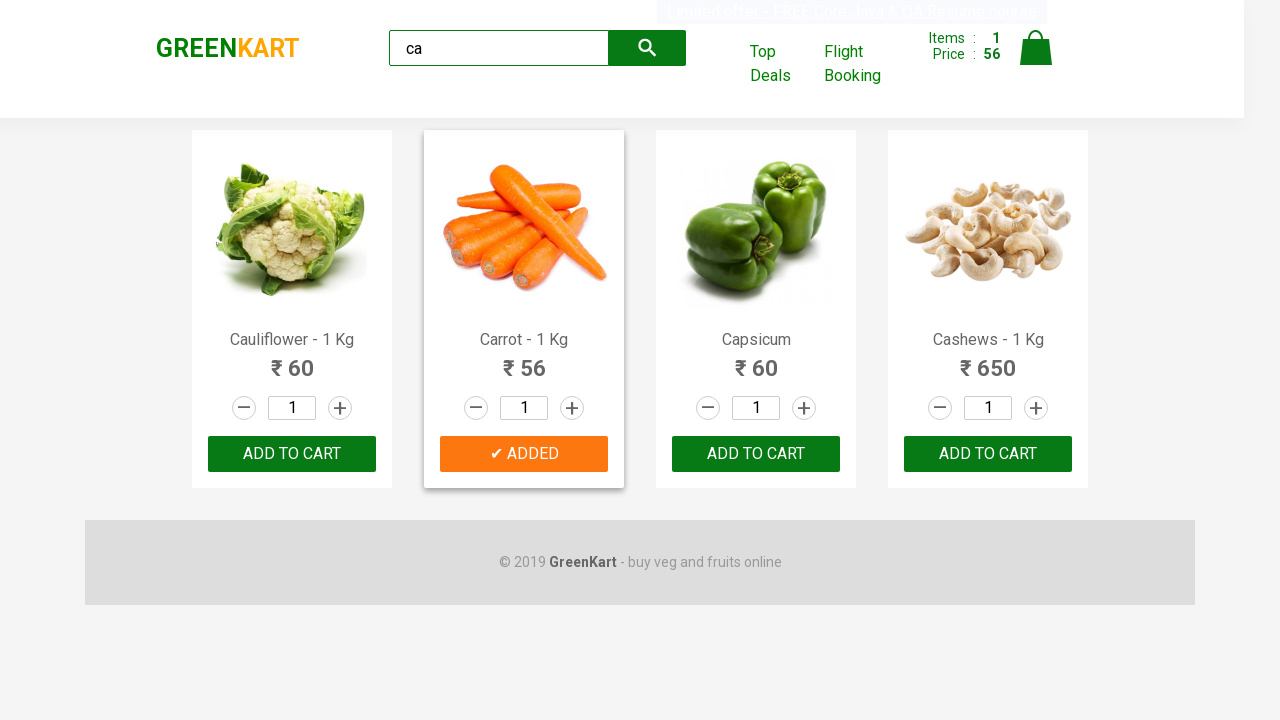

Retrieved product name: Carrot - 1 Kg
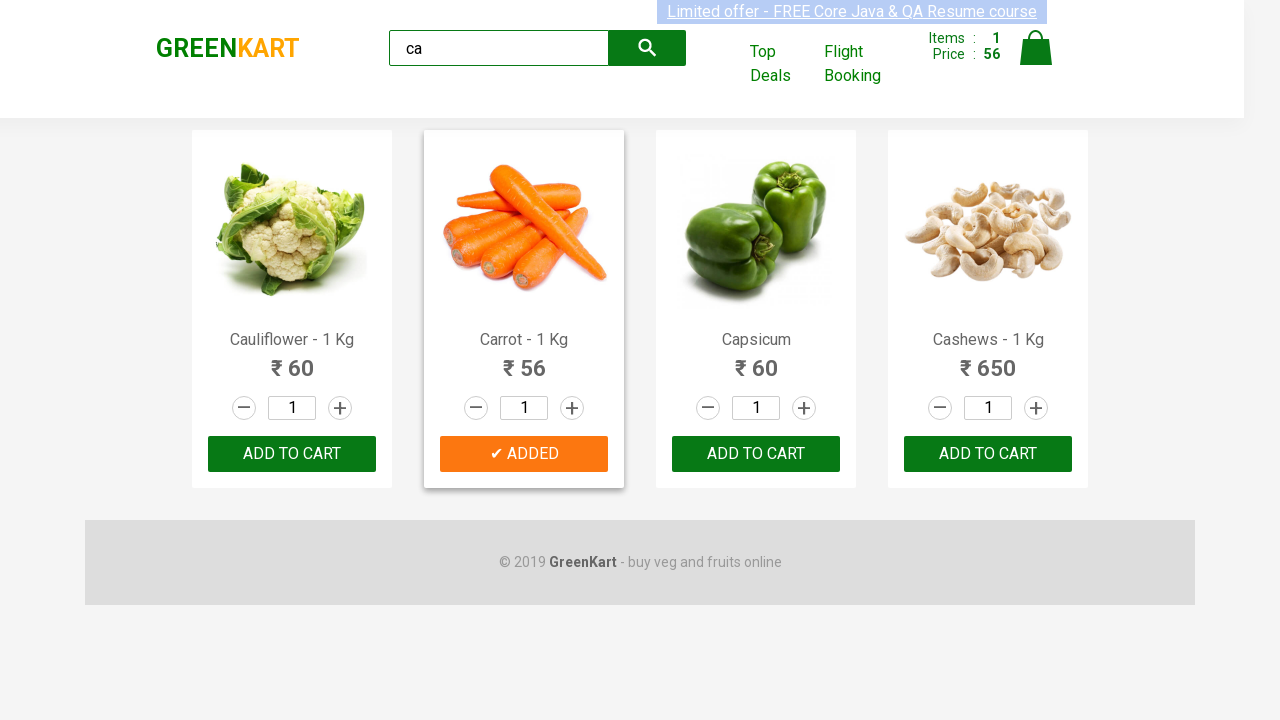

Retrieved product name: Capsicum
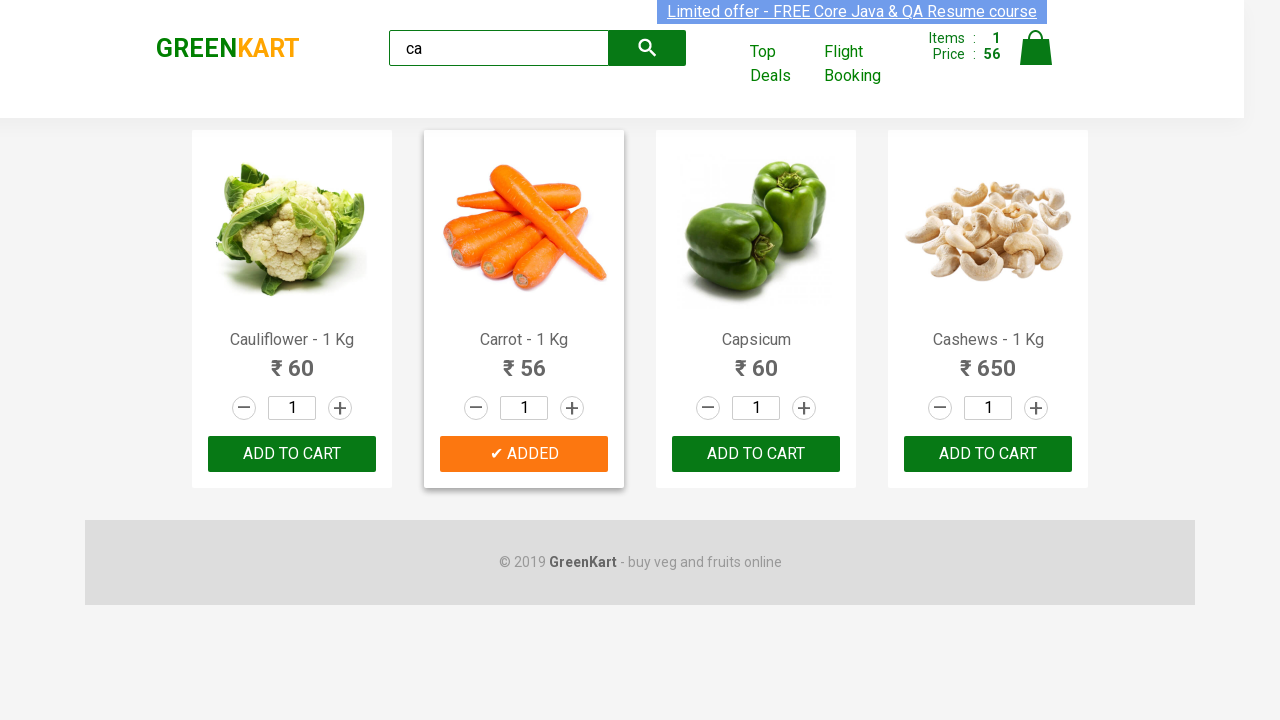

Retrieved product name: Cashews - 1 Kg
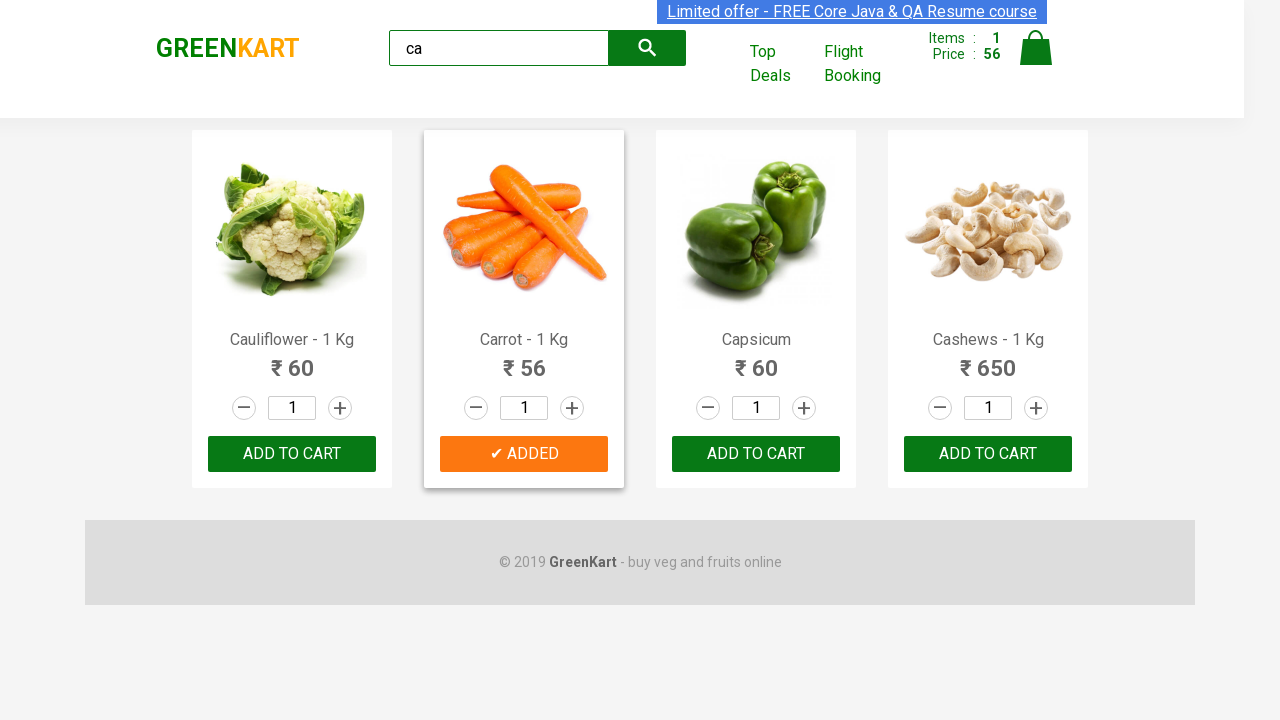

Clicked ADD TO CART button for Cashews product at (988, 454) on .products .product >> nth=3 >> button
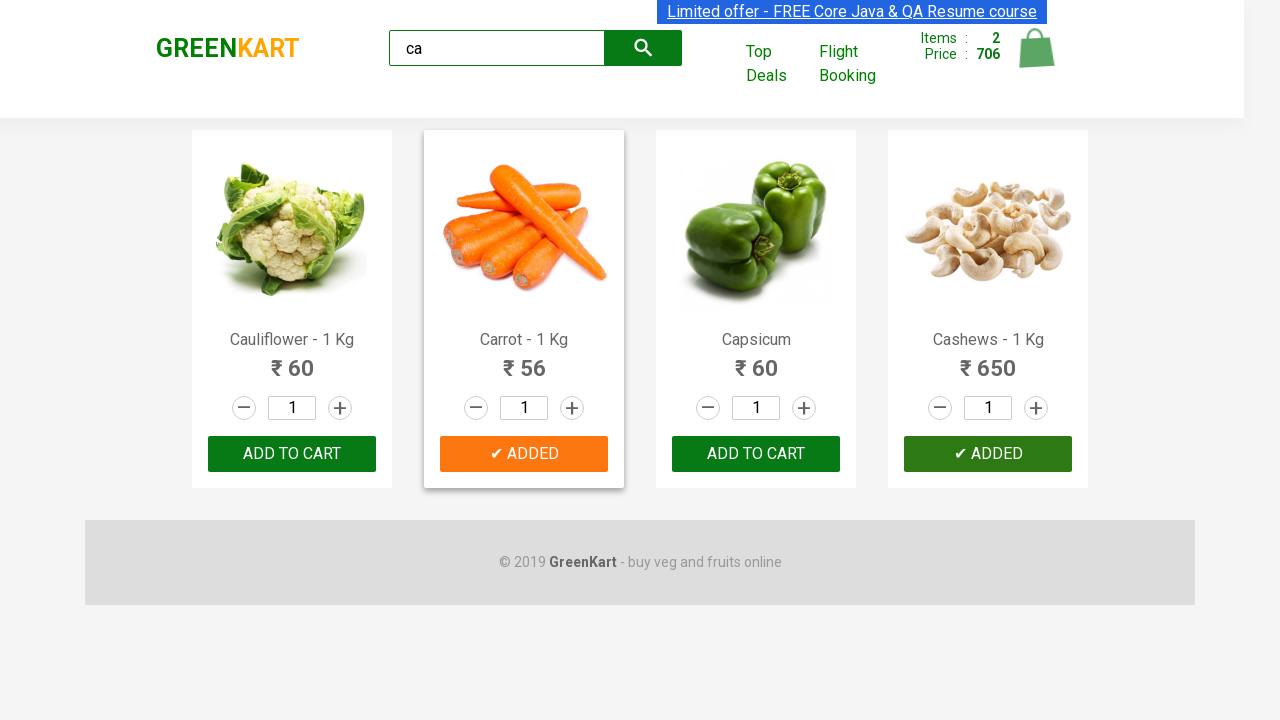

Verified brand text is 'GREENKART'
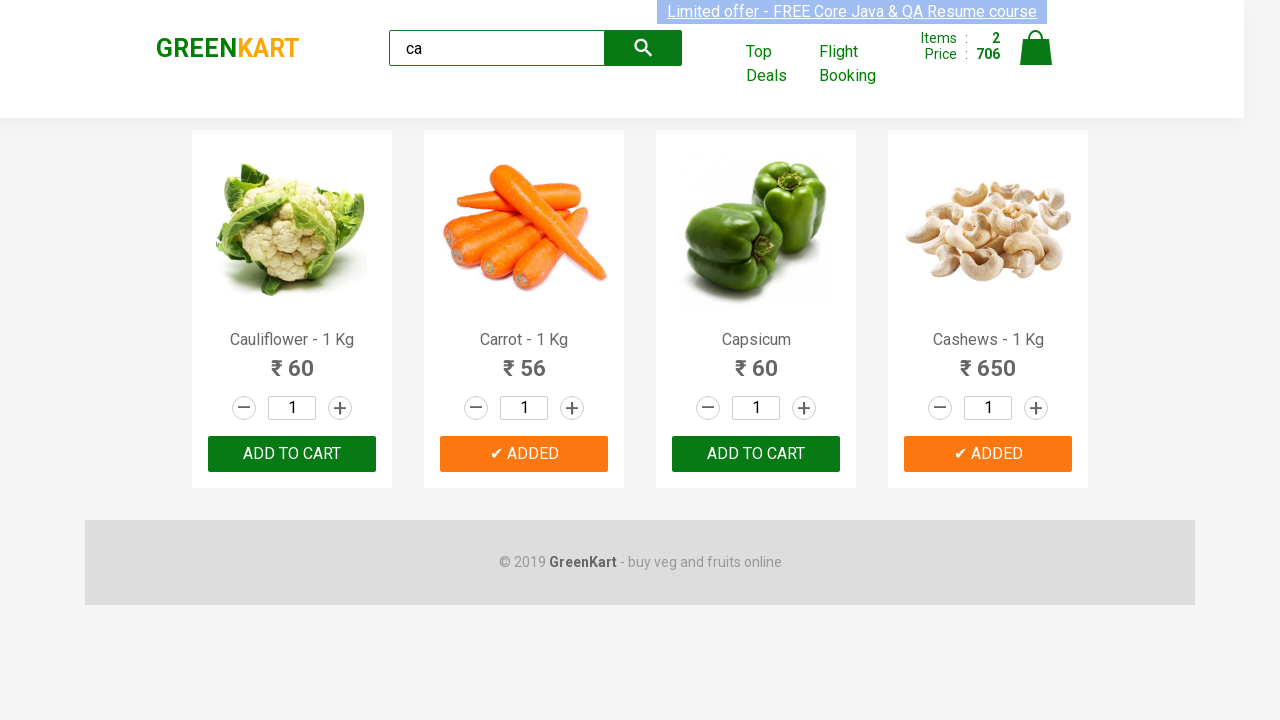

Clicked cart icon to view shopping cart at (1036, 48) on .cart-icon > img
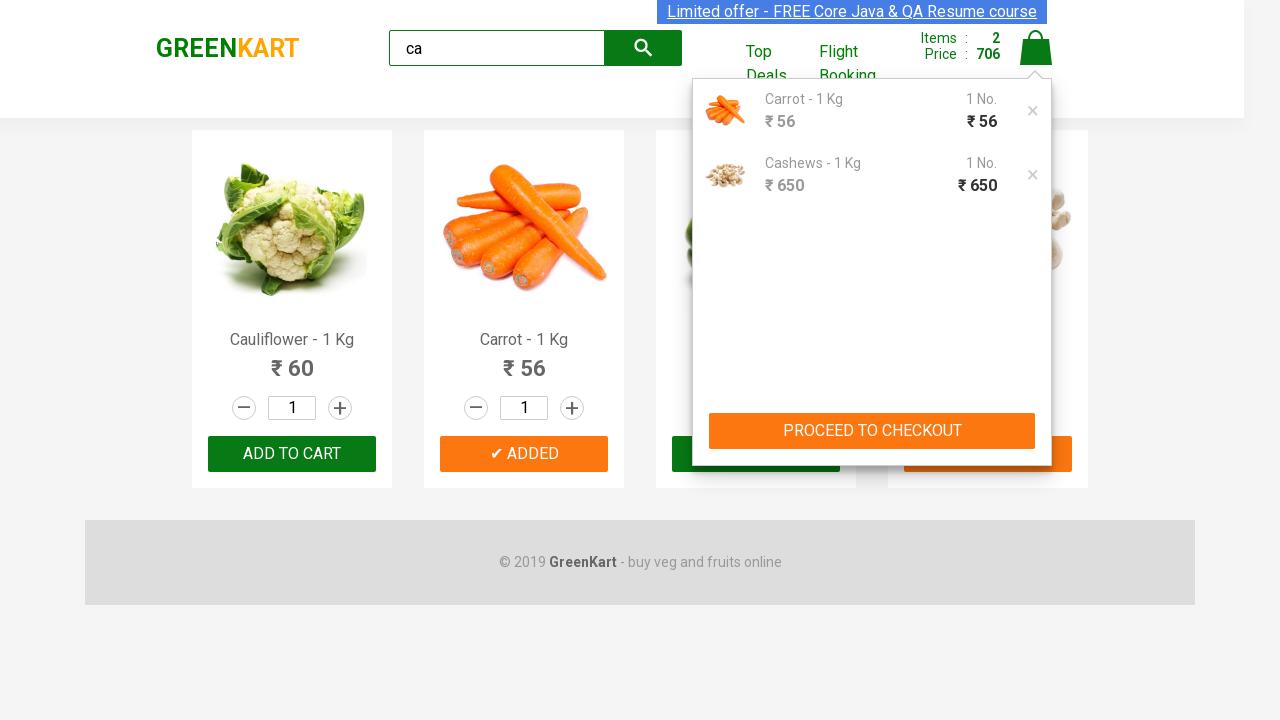

Clicked PROCEED TO CHECKOUT button at (872, 431) on text=PROCEED TO CHECKOUT
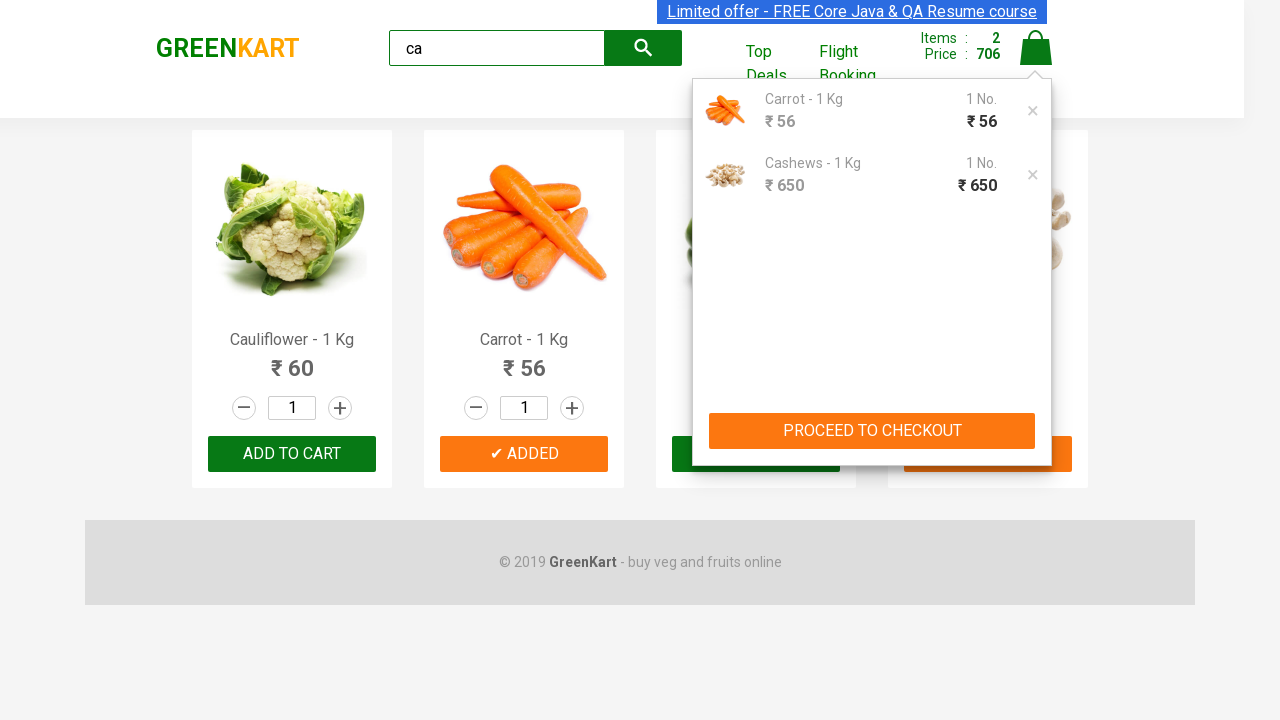

Clicked Place Order button to complete purchase at (1036, 491) on text=Place Order
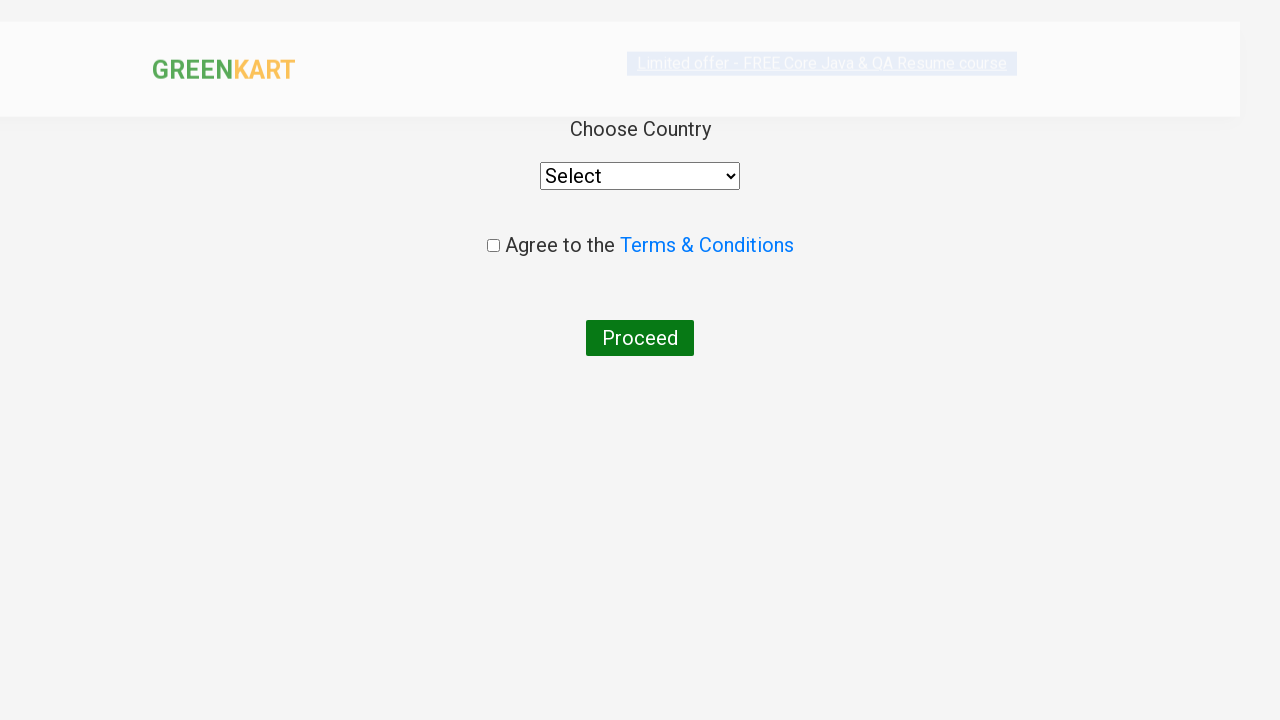

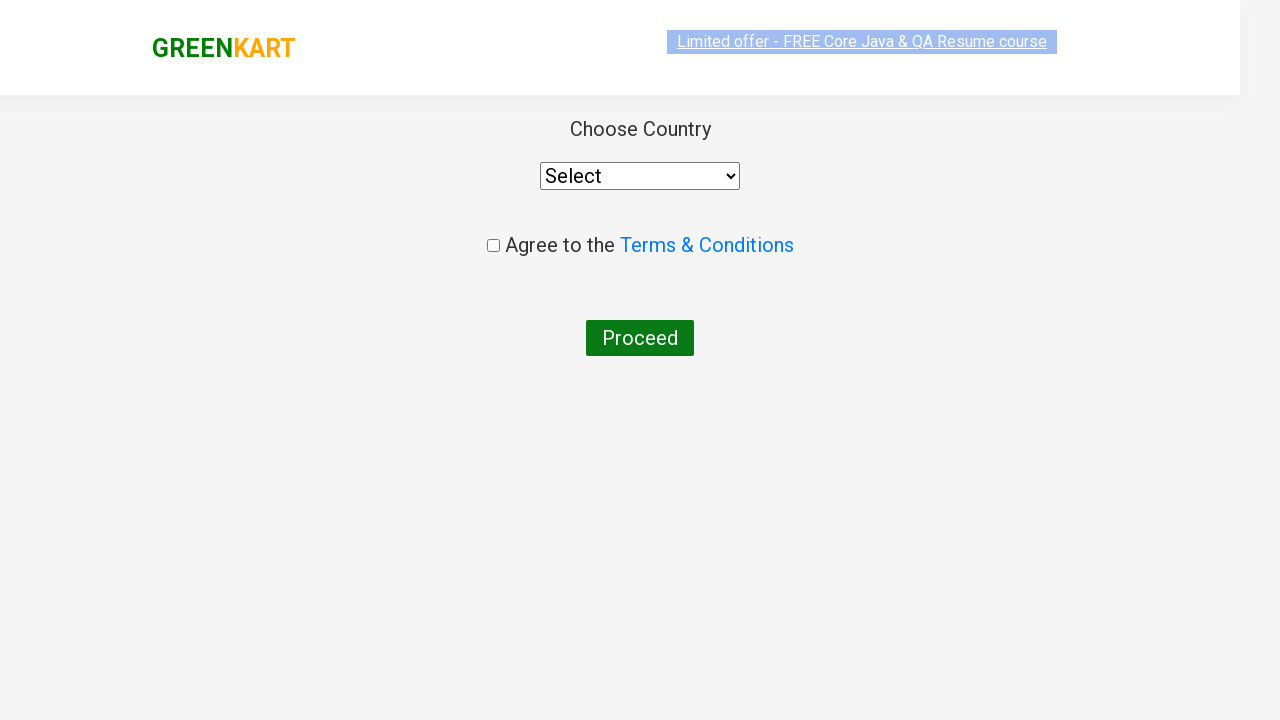